Navigates to GitHub and performs a search for "selenium" using the search functionality

Starting URL: https://github.com/

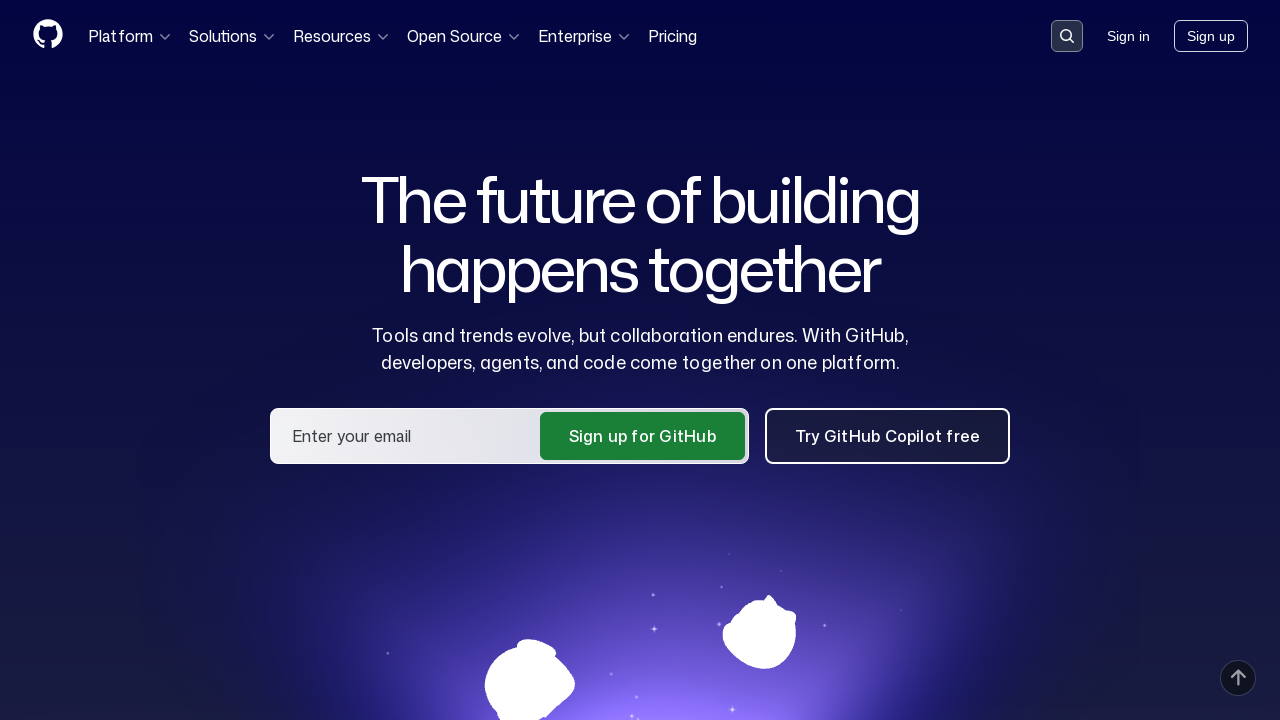

Clicked search button to open search functionality at (1067, 36) on button[data-target='qbsearch-input.inputButton']
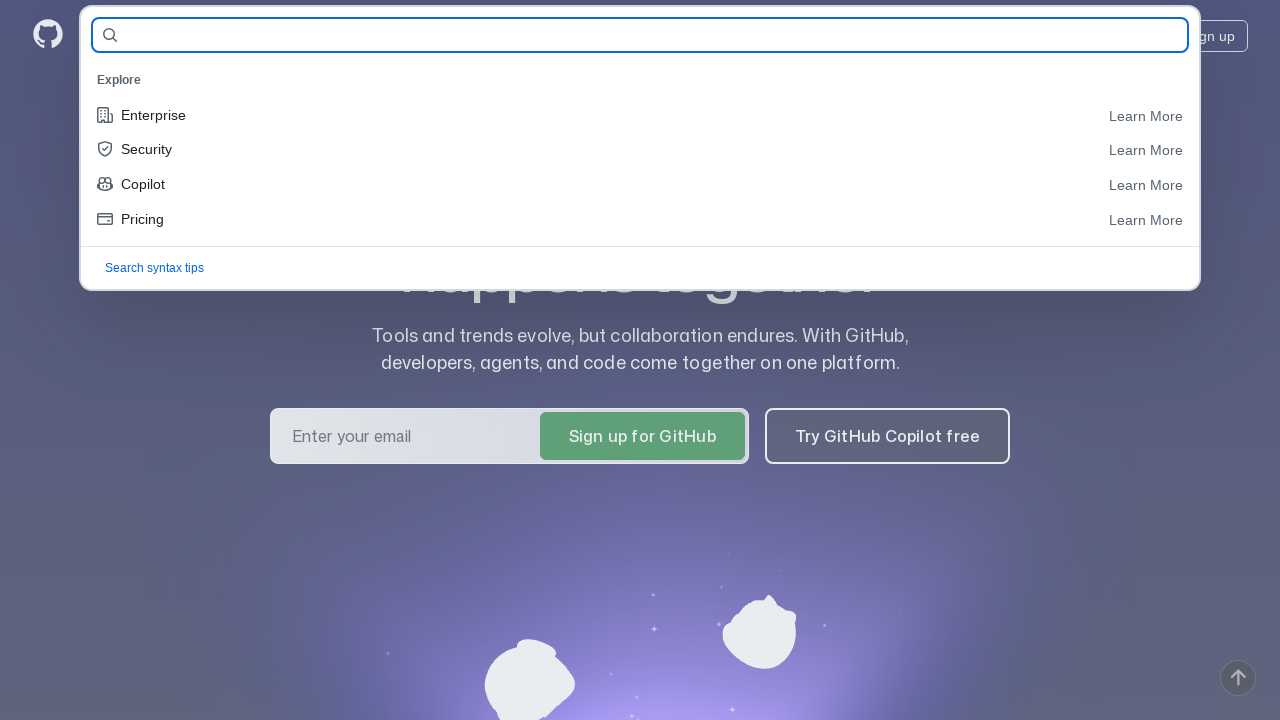

Search input field appeared
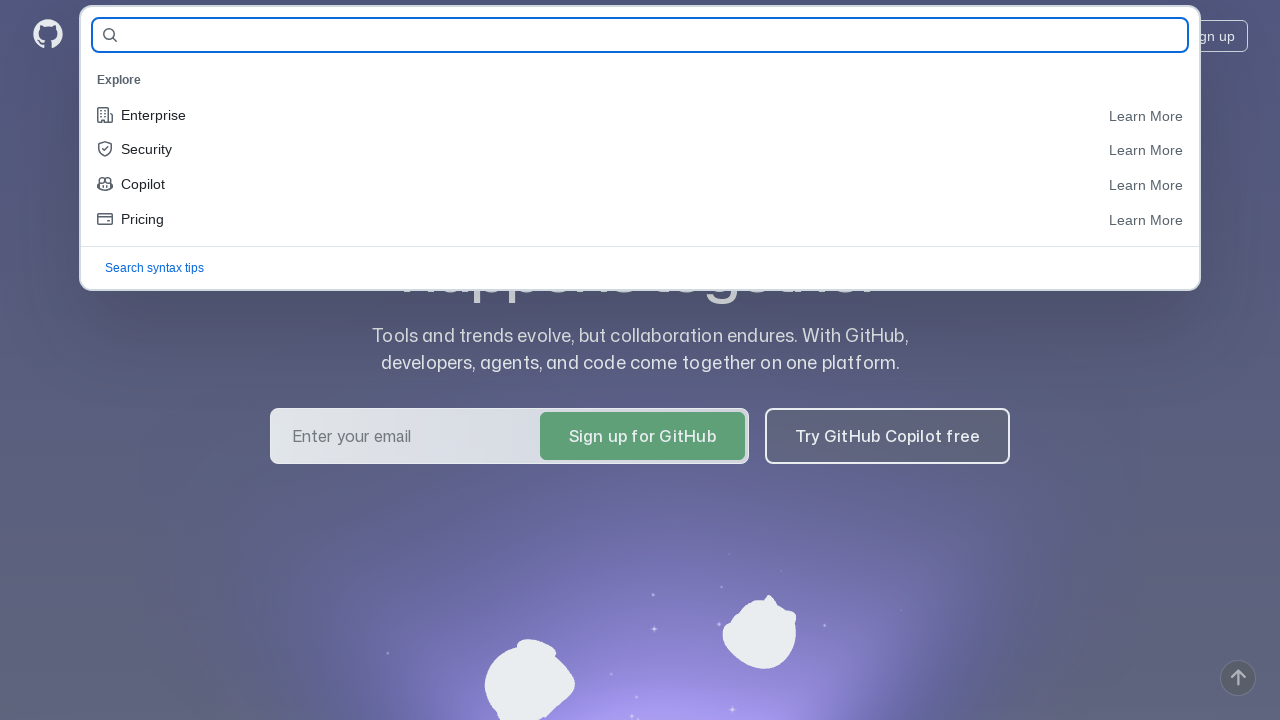

Filled search input with 'selenium' on input#query-builder-test
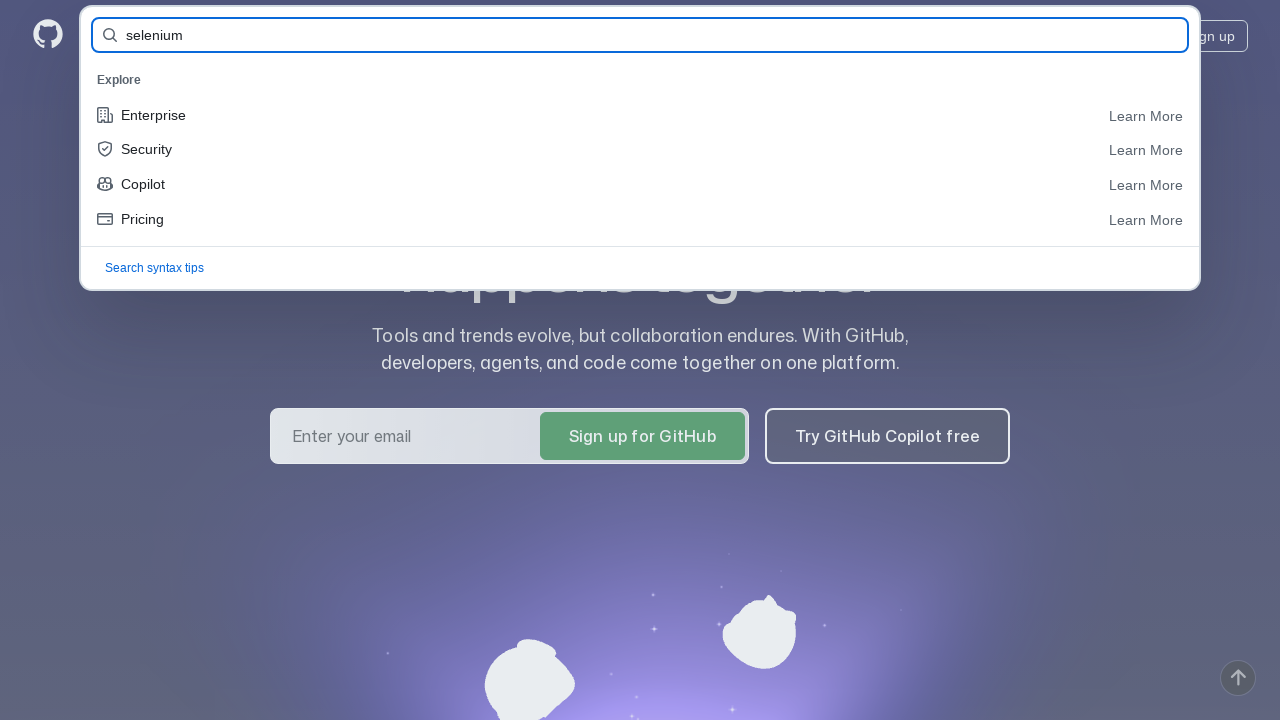

Pressed Enter to submit search for 'selenium' on input#query-builder-test
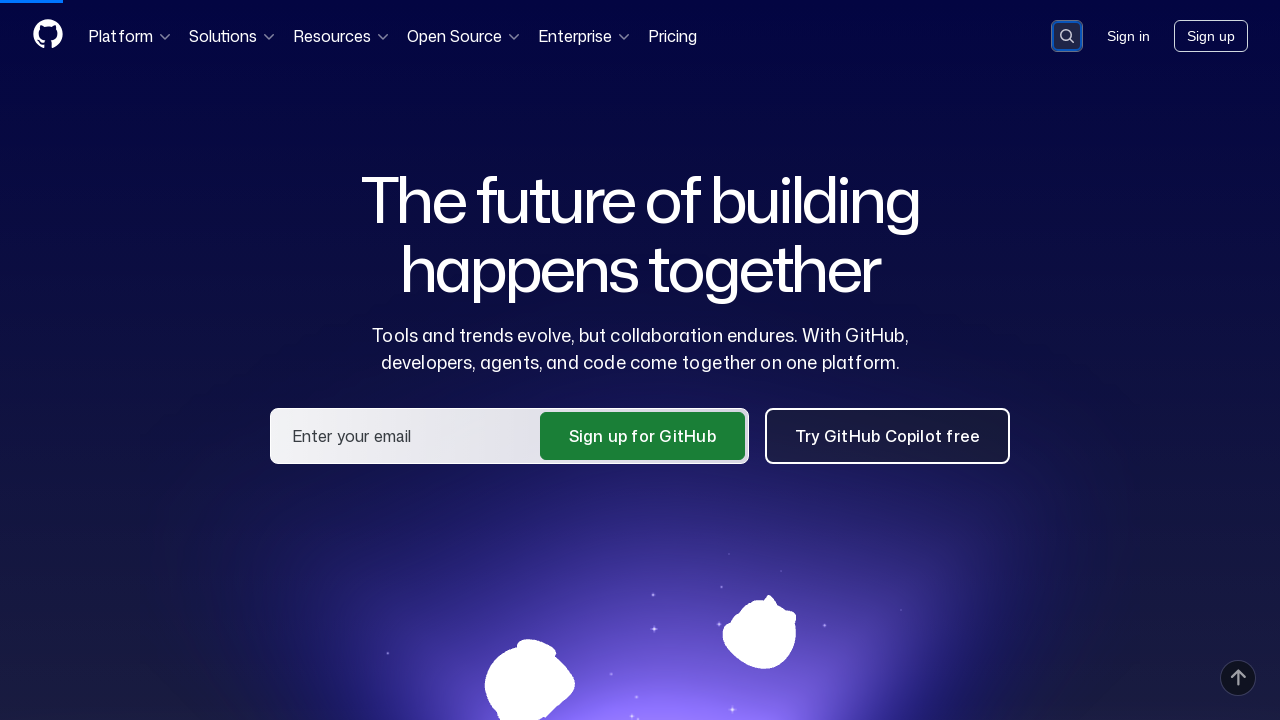

Search results page loaded successfully
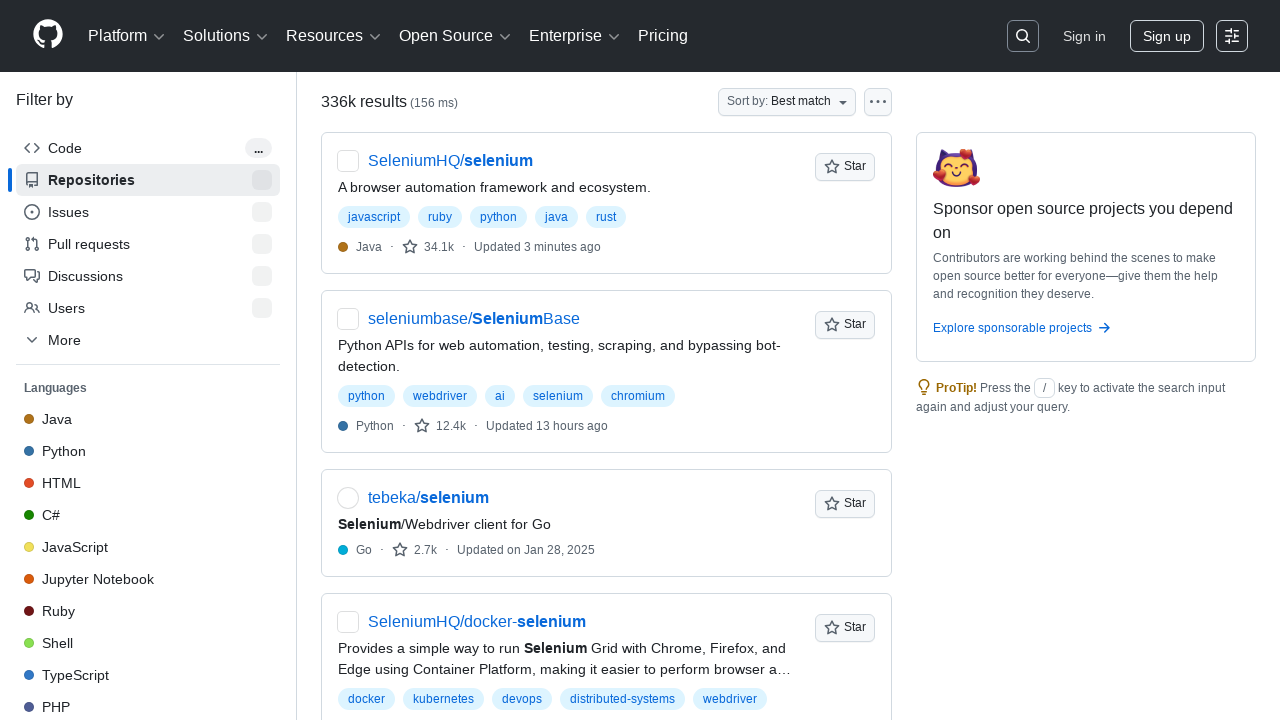

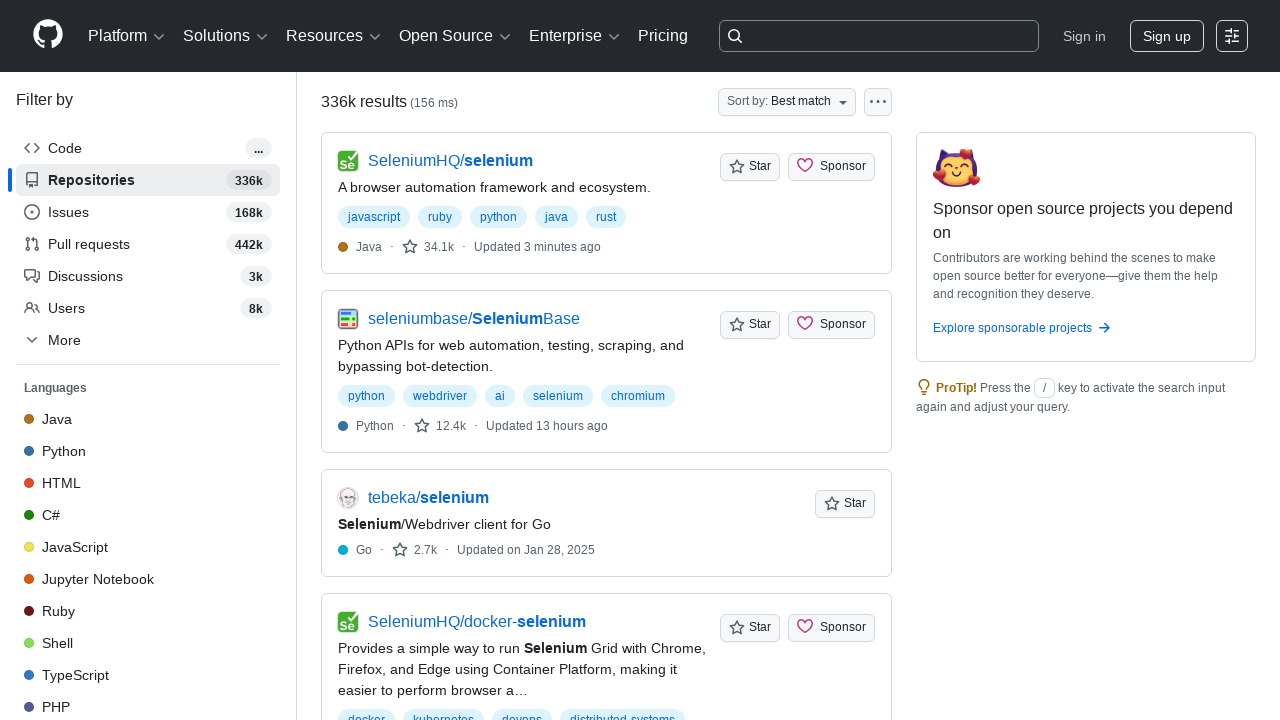